Tests a contact form submission by filling both message and name fields and verifying success message

Starting URL: https://ultimateqa.com/filling-out-forms/

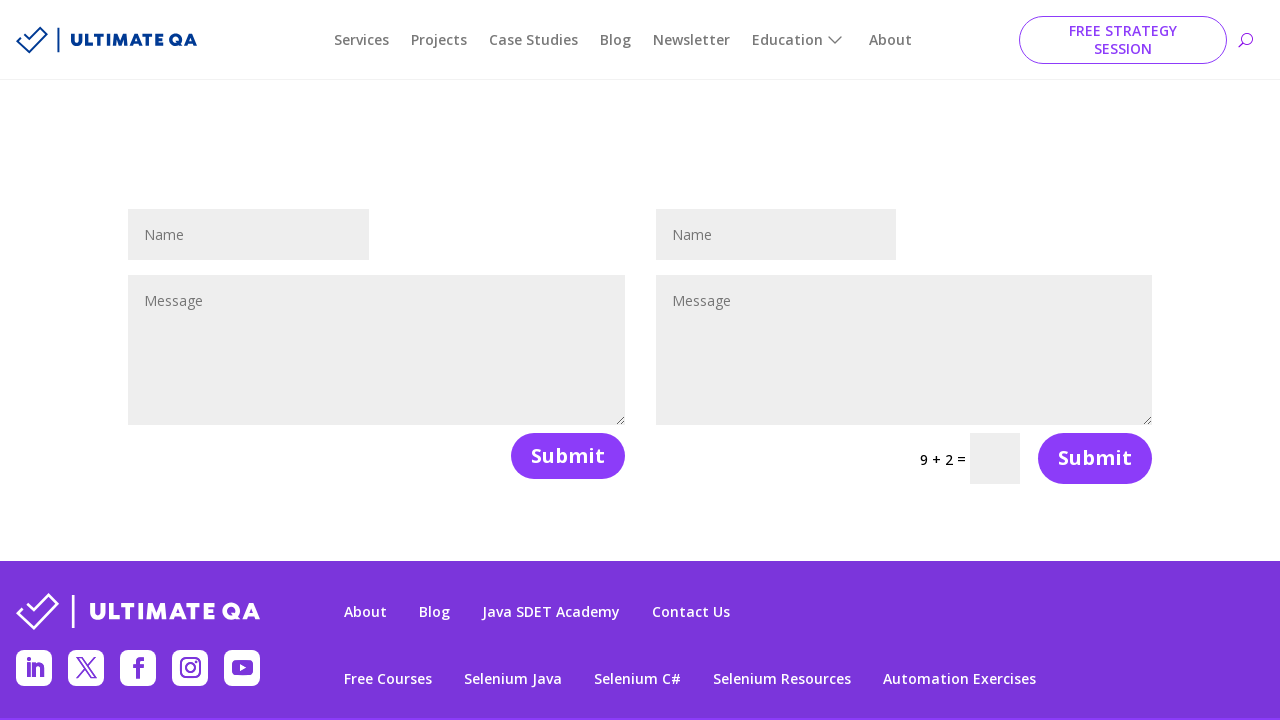

Filled message field with '111111' on #et_pb_contact_message_0
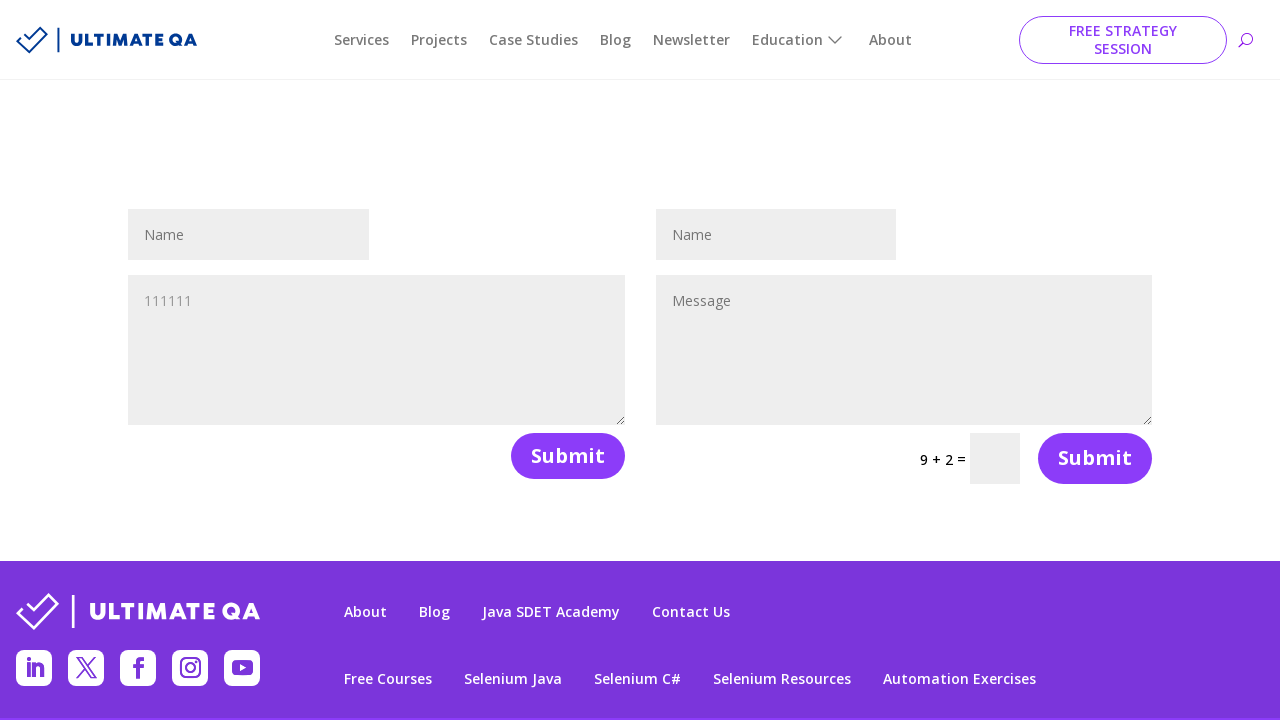

Filled name field with 'Aliaksei' on #et_pb_contact_name_0
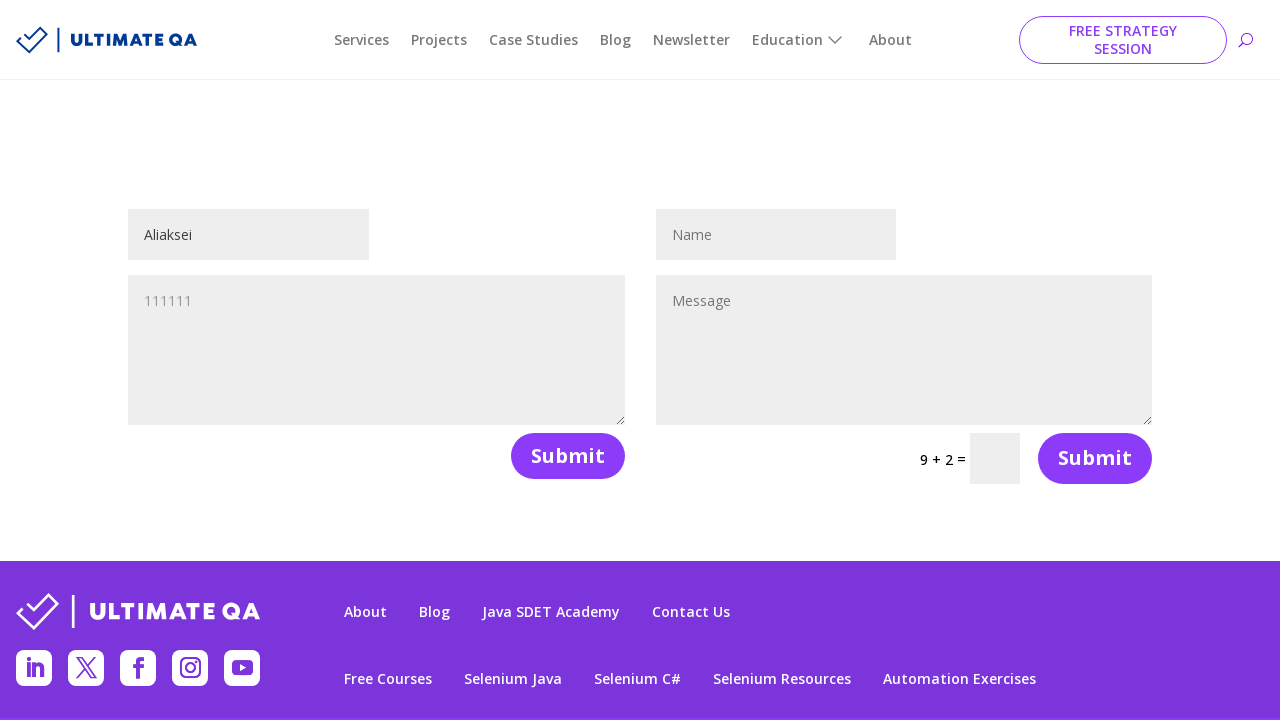

Clicked submit button to submit contact form at (568, 456) on [name="et_builder_submit_button"]
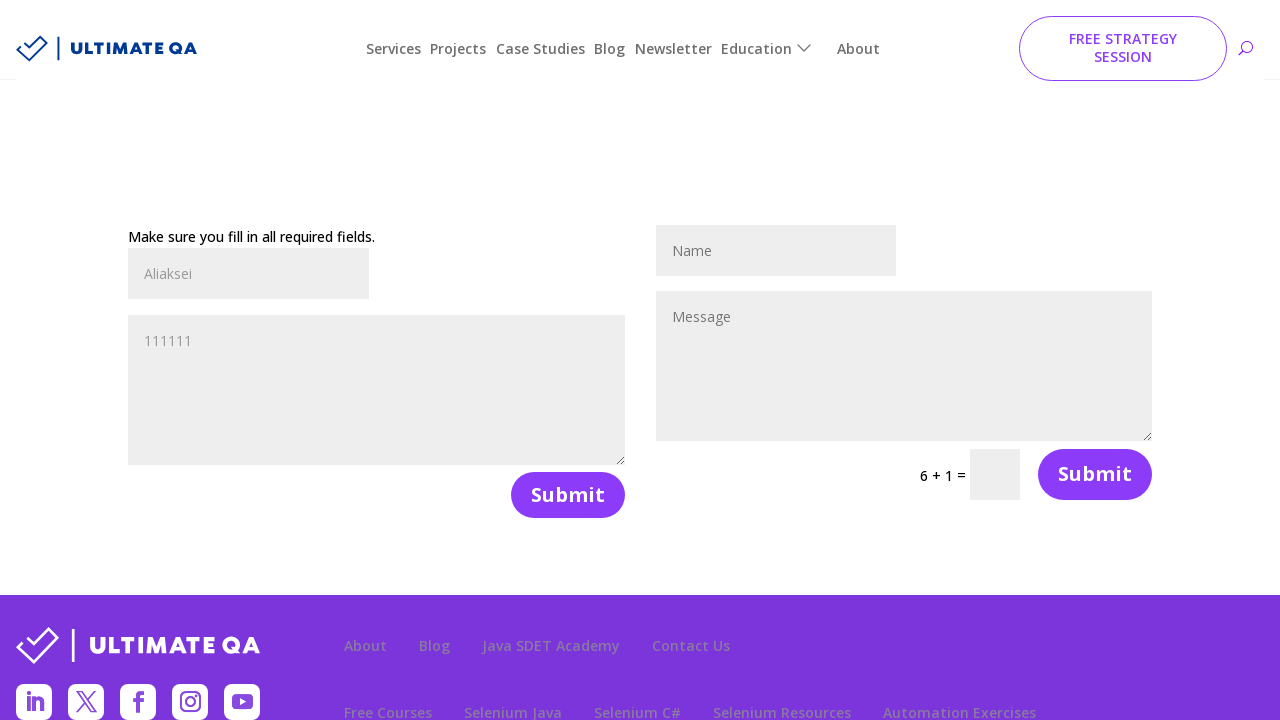

Success message appeared on the page
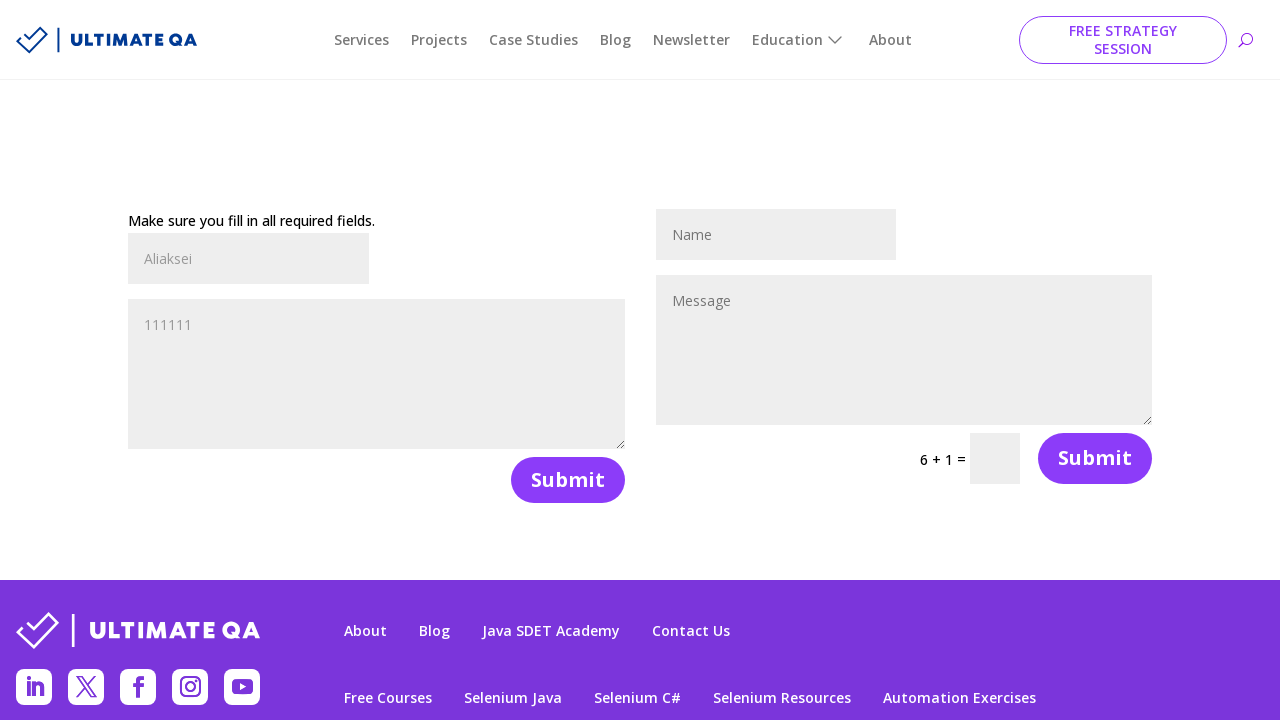

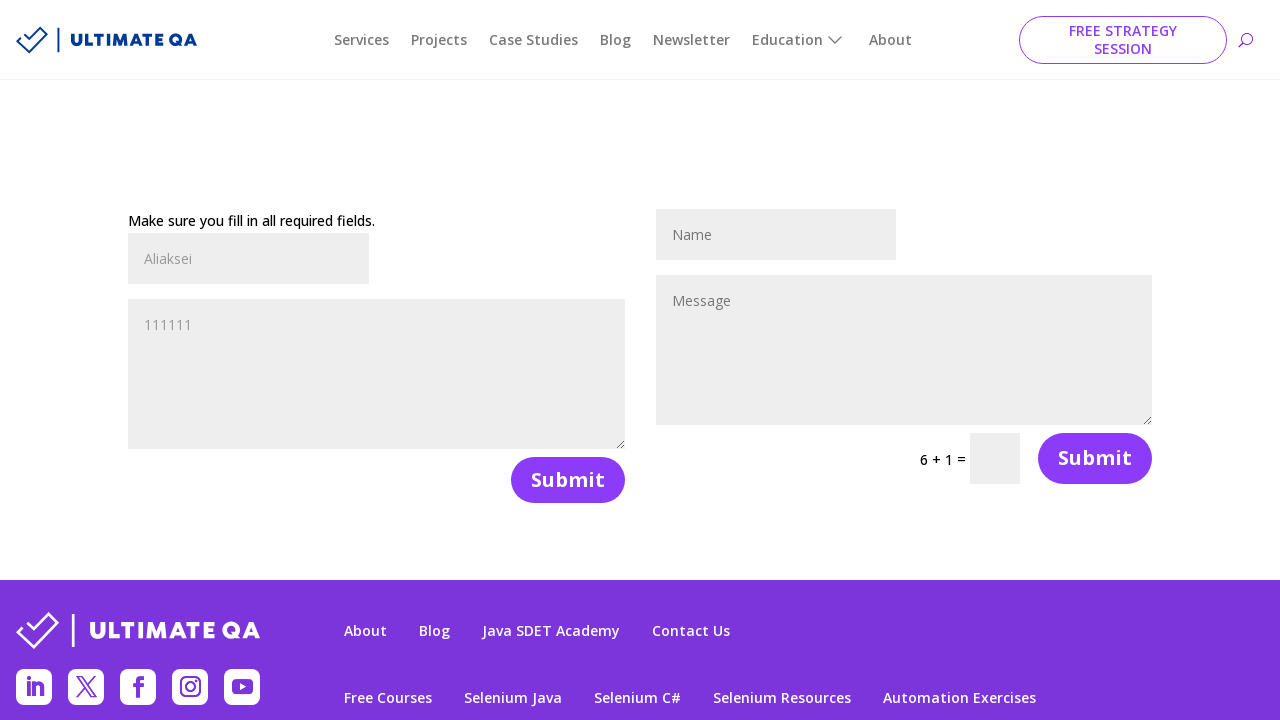